Tests navigation on a company page by clicking the news tab and then paginating through news pages (page 2 and page 3)

Starting URL: https://www.sharesansar.com/company/niblace

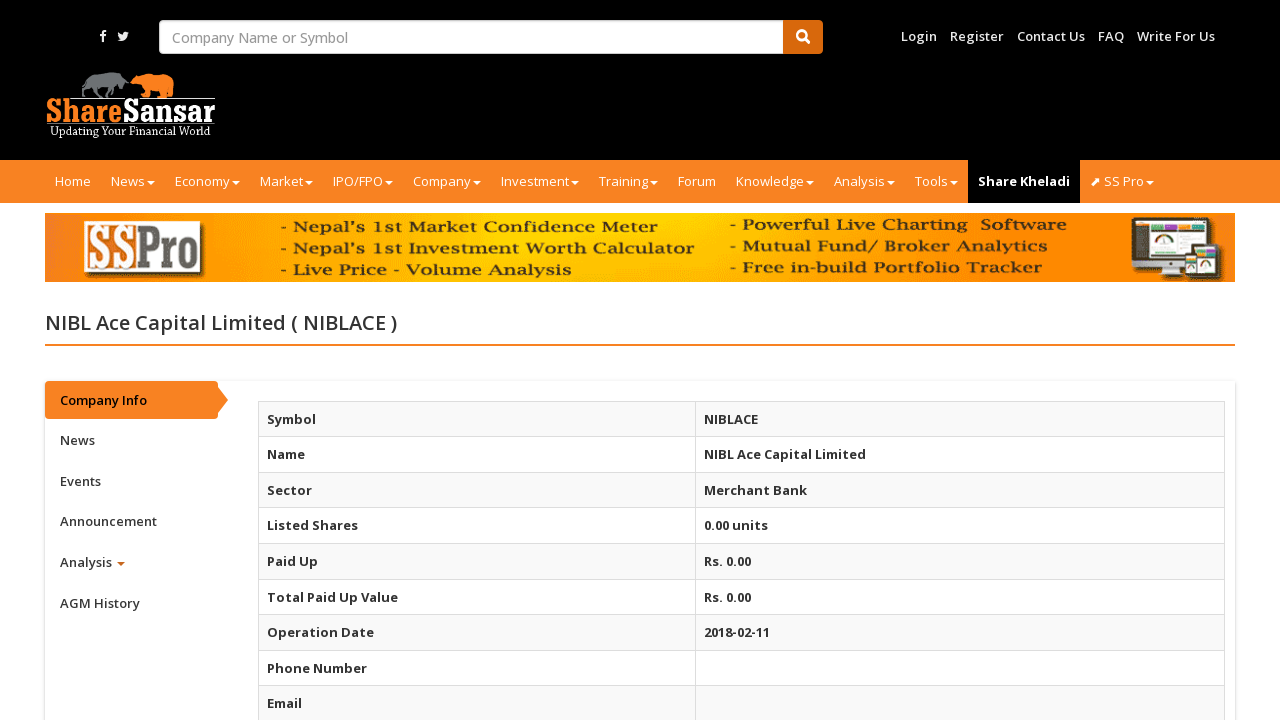

Clicked on the news tab at (132, 441) on a#btn_cnews
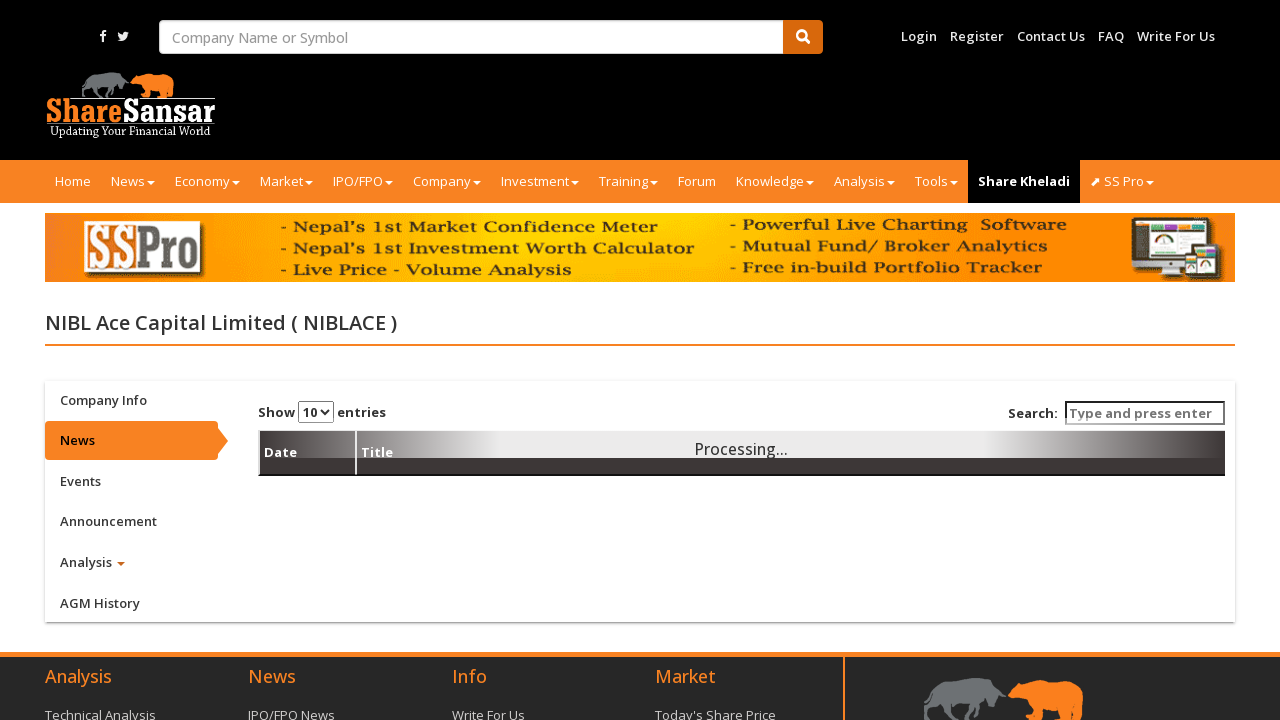

Page 2 pagination link became visible
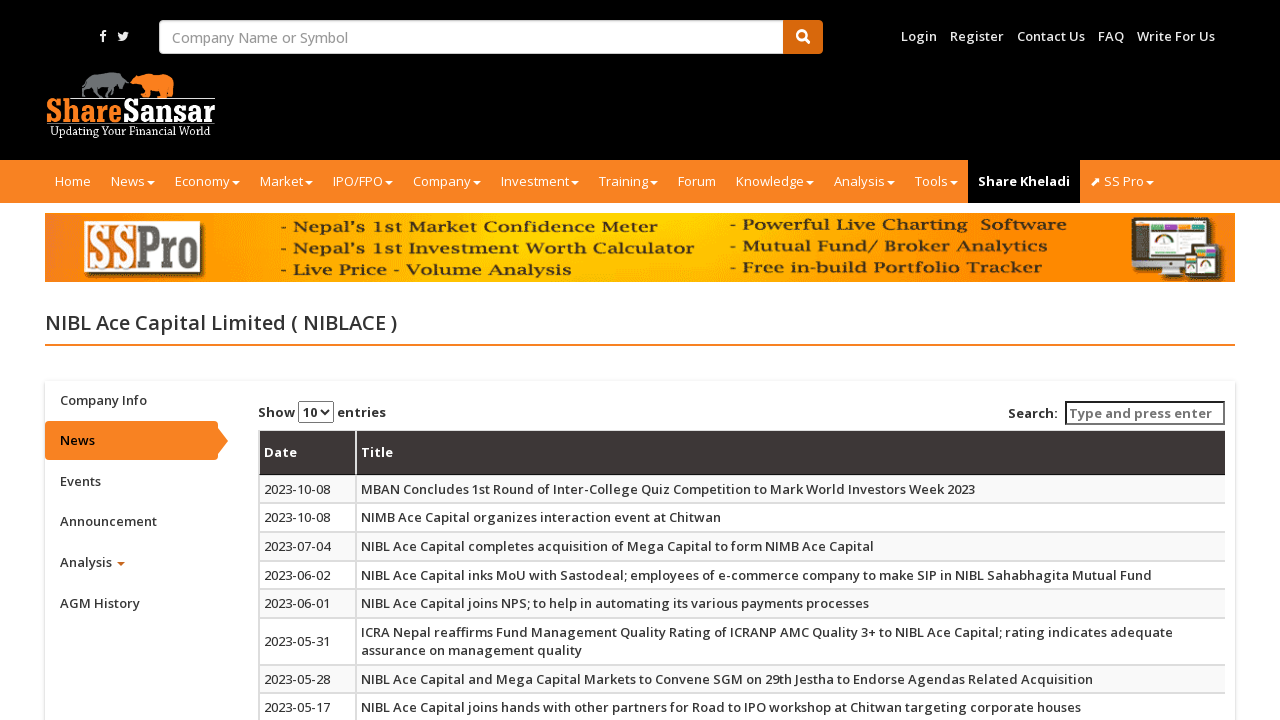

Clicked on page 2 of news pagination at (955, 361) on a:text-is('2')
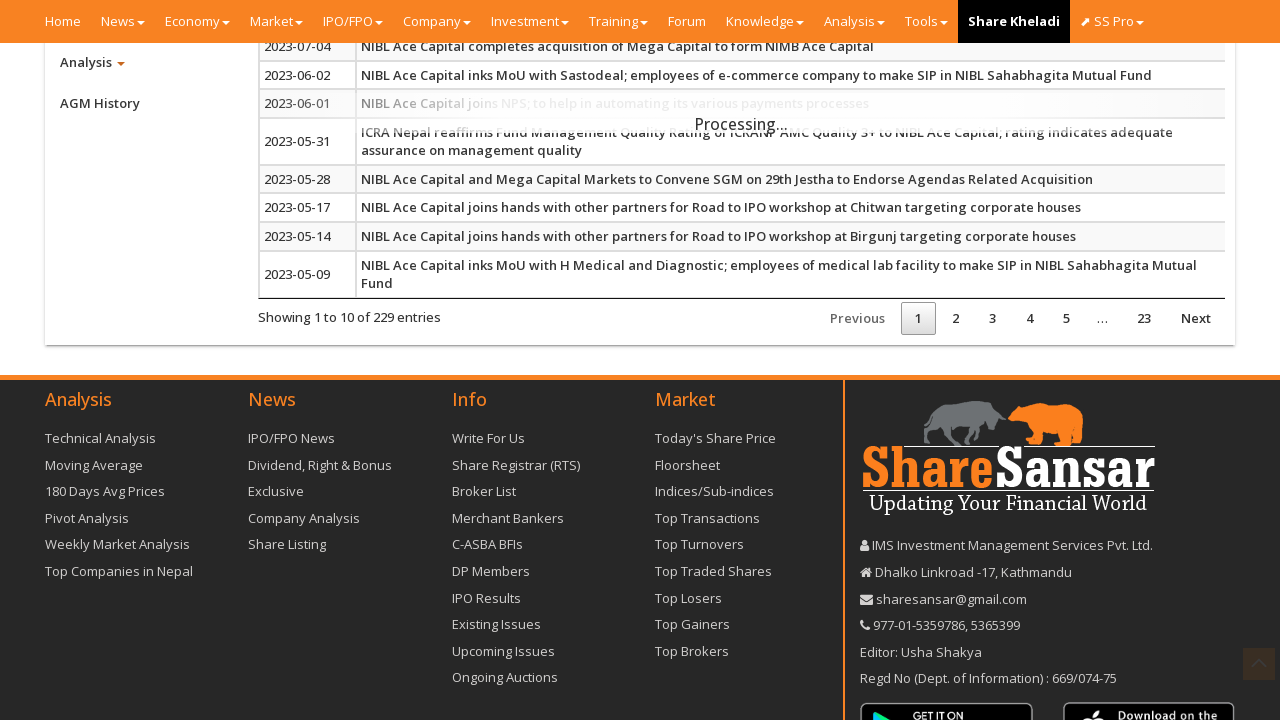

Page 3 pagination link became visible
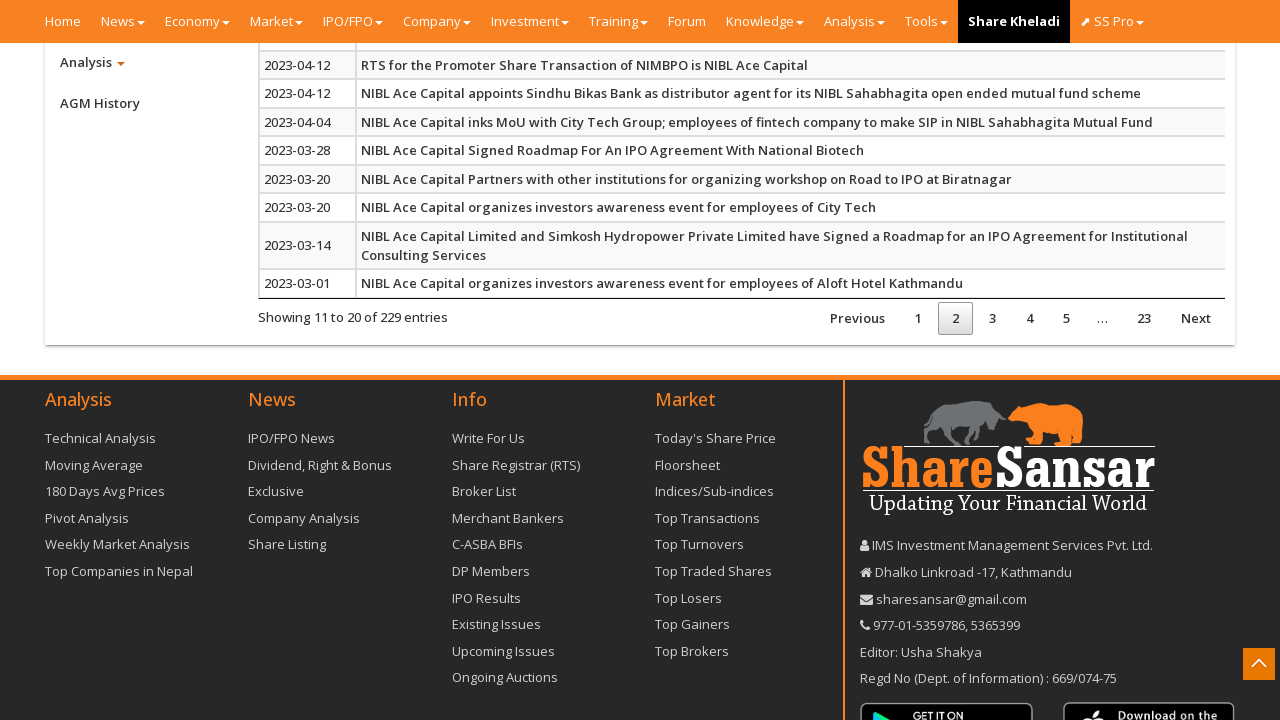

Clicked on page 3 of news pagination at (992, 319) on a:text-is('3')
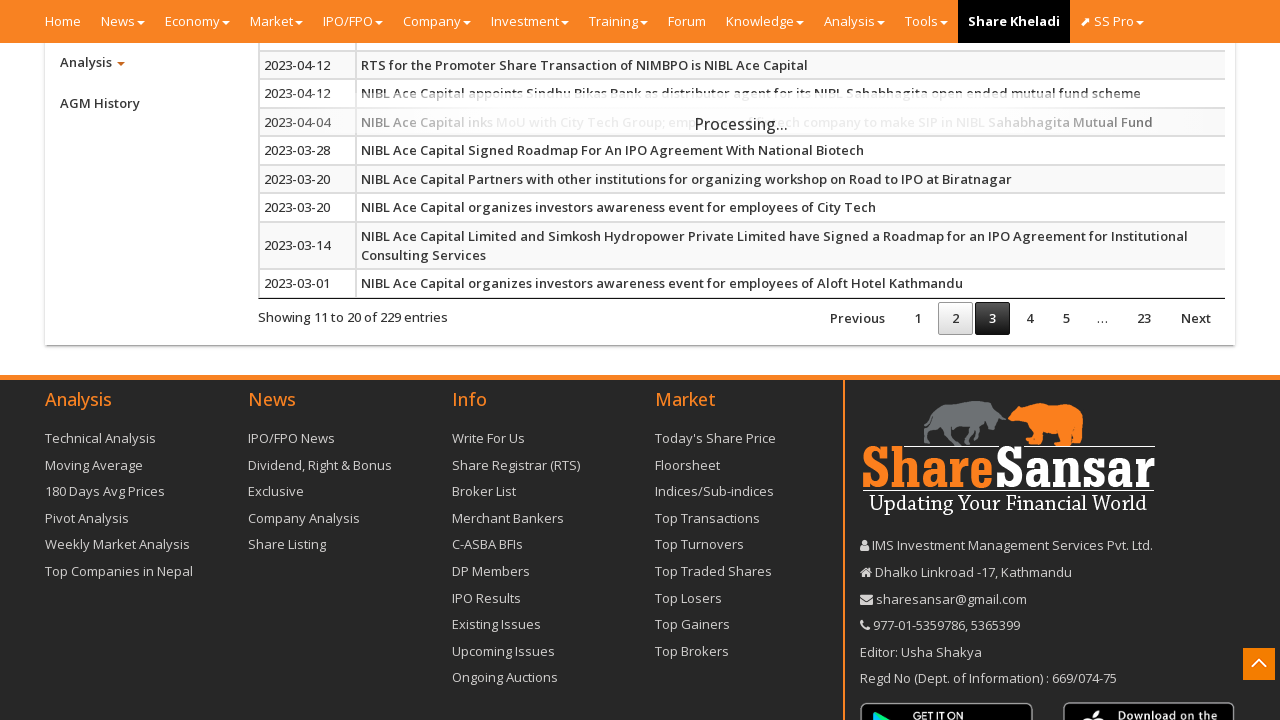

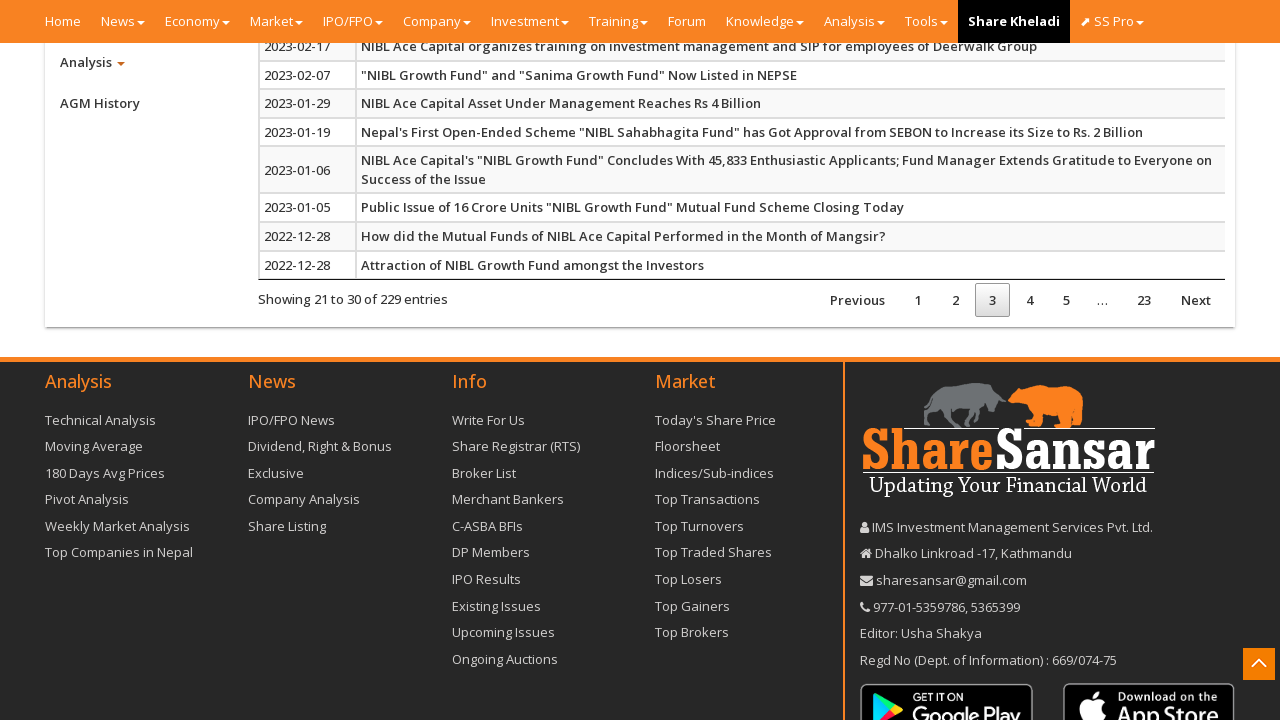